Navigates to an automation practice page and locates sibling buttons using XPath traversal techniques to verify element text

Starting URL: https://rahulshettyacademy.com/AutomationPractice/

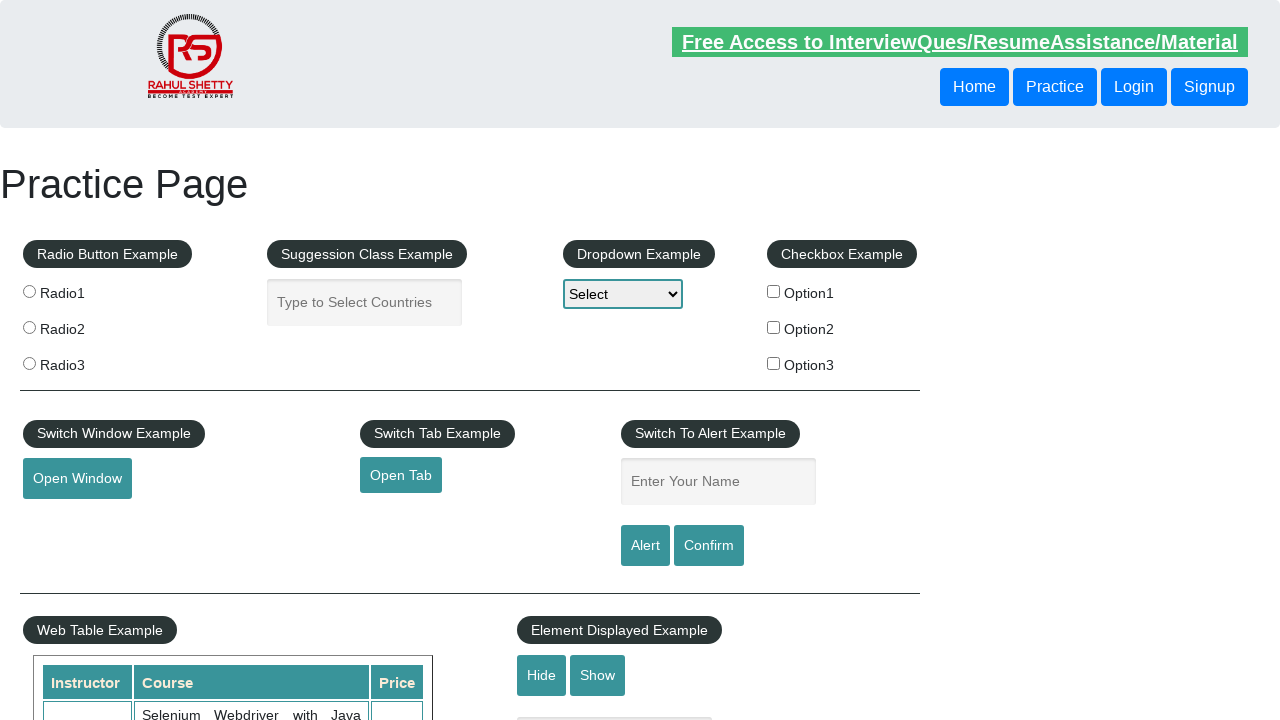

Waited for header button to be visible
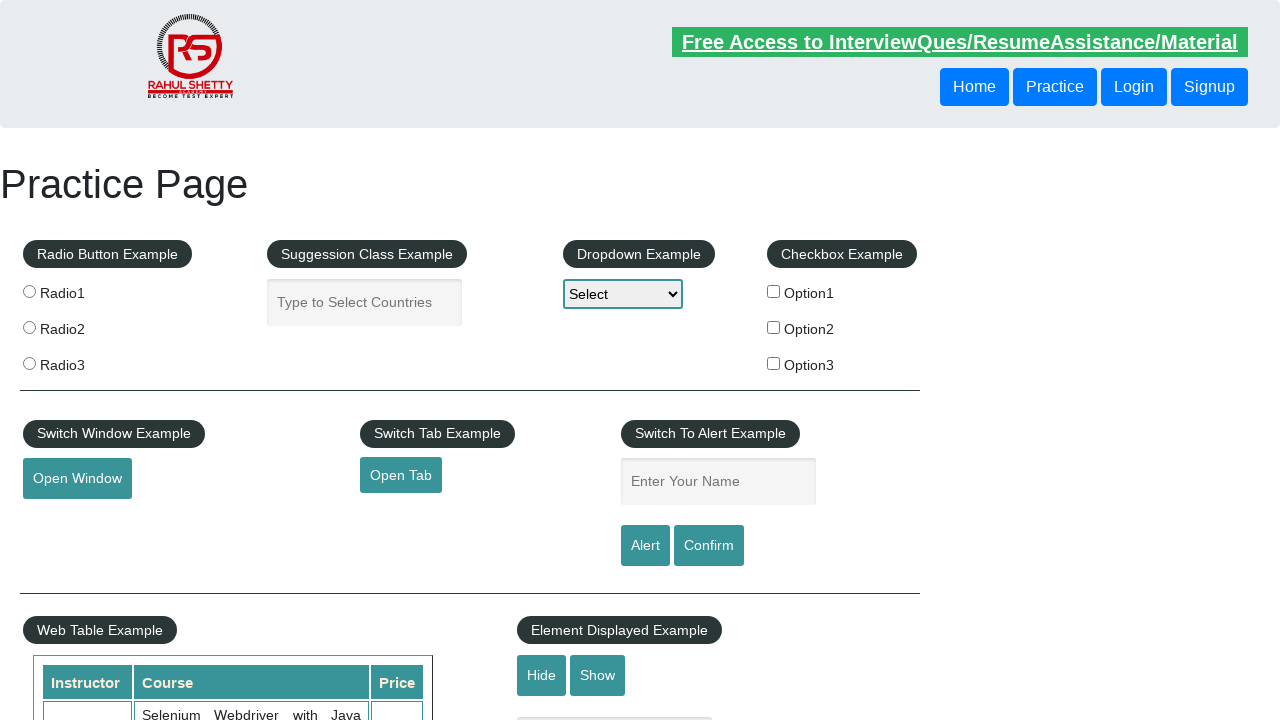

Located sibling button using following-sibling XPath and retrieved text: 'Login'
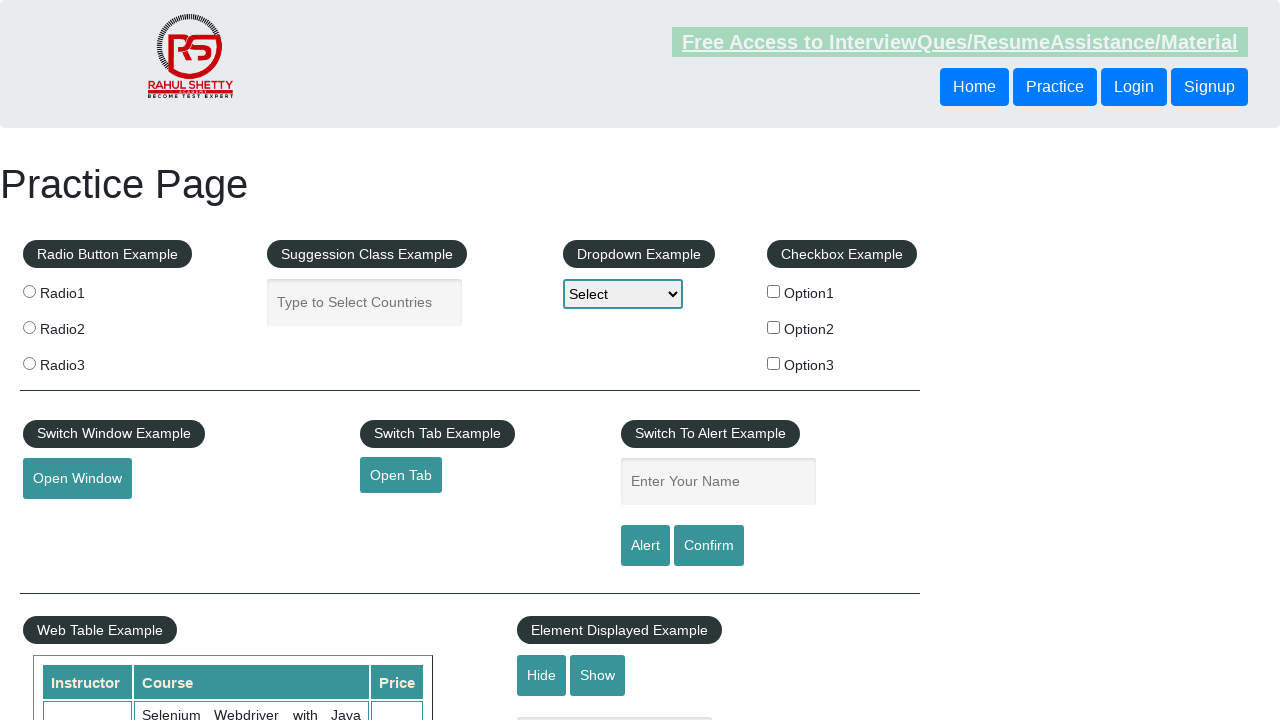

Located sibling button using parent traversal XPath and retrieved text: 'Login'
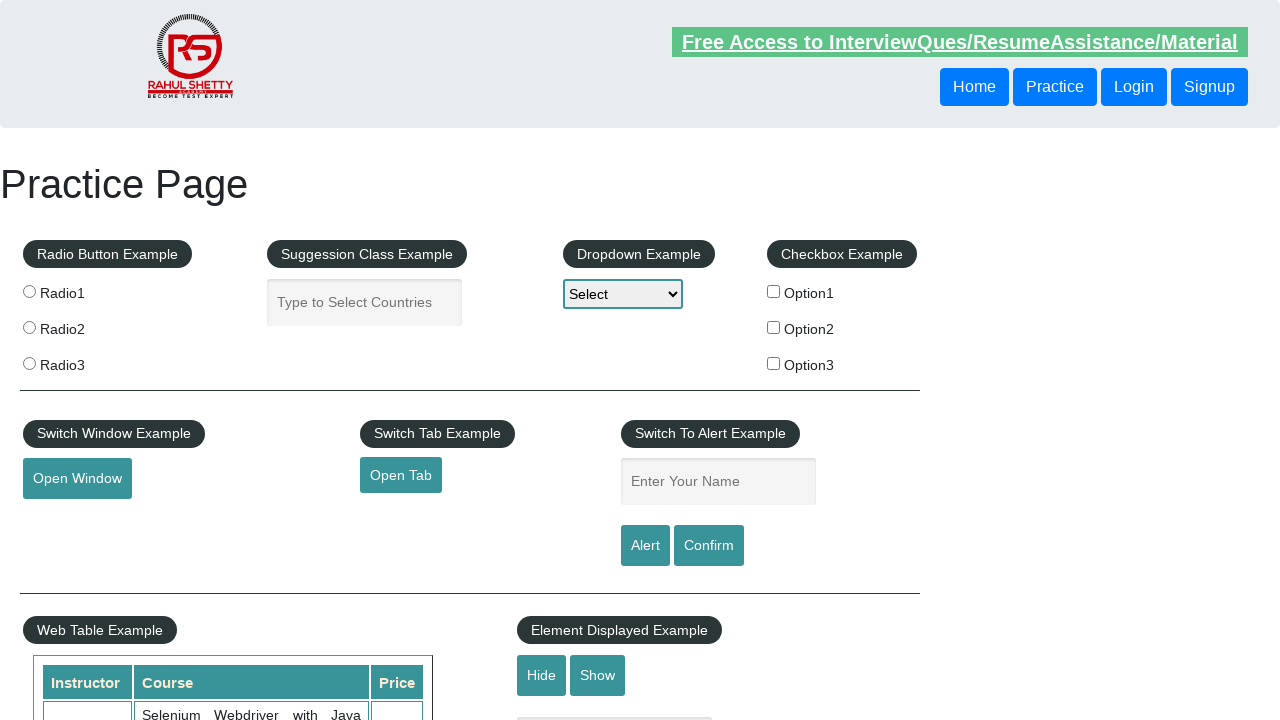

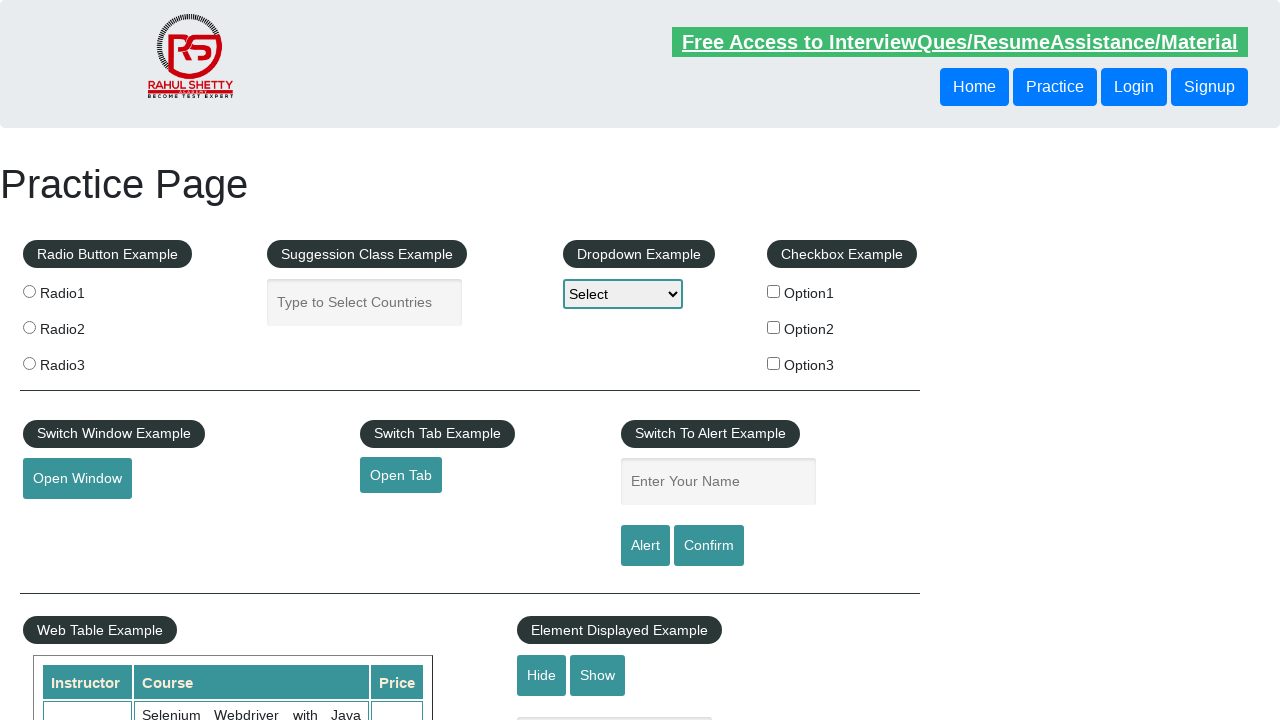